Tests form filling by entering first name, last name, and email in the practice form

Starting URL: https://demoqa.com/automation-practice-form

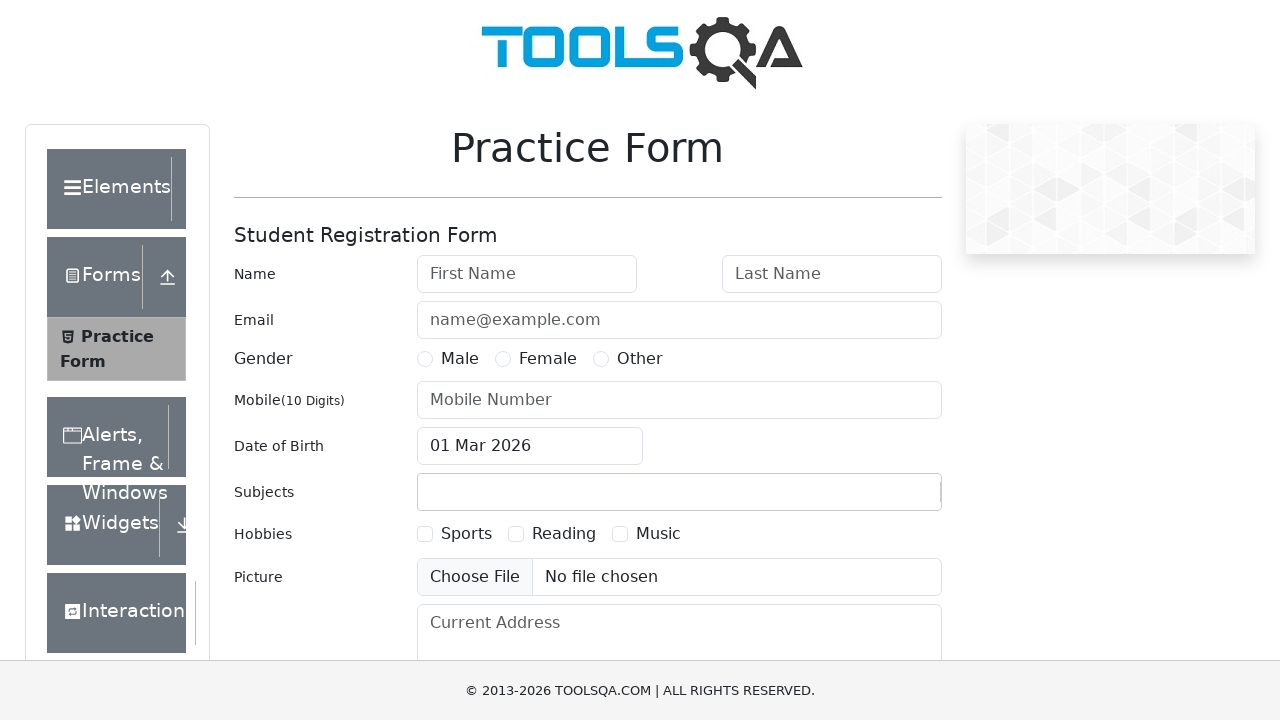

Filled first name field with 'shivasree' on #firstName
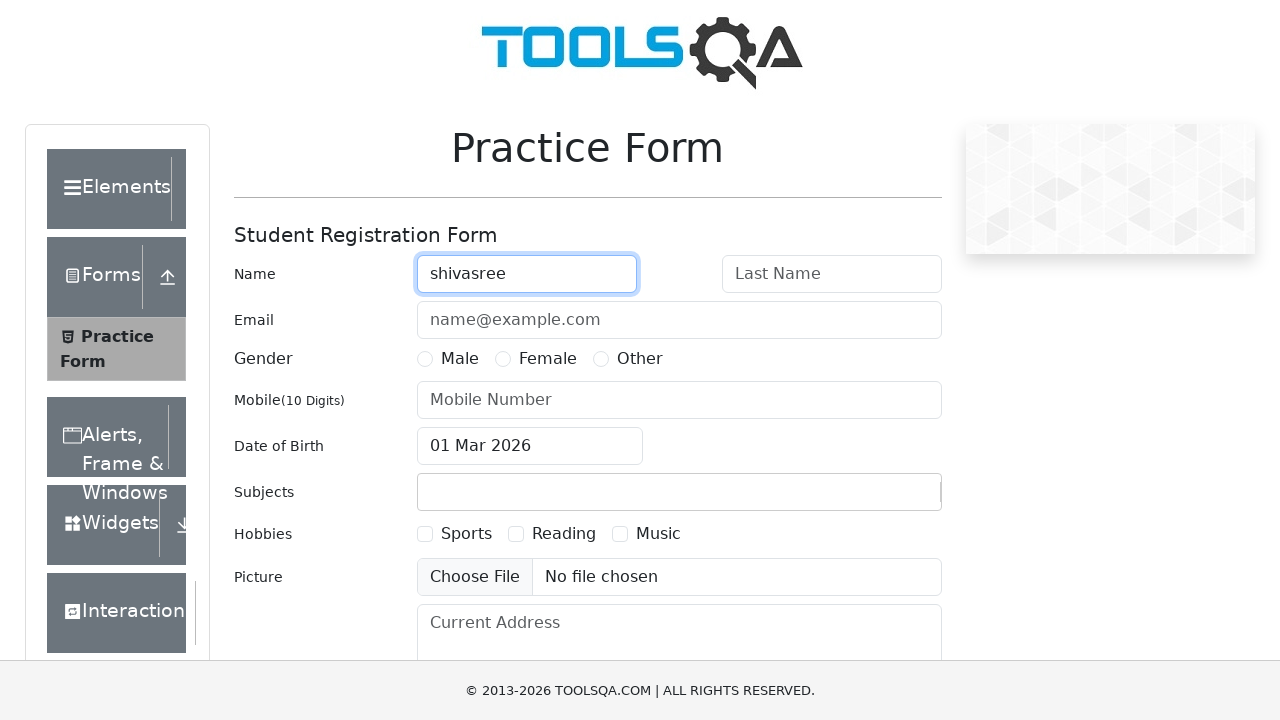

Filled last name field with 'Ambavaram' on #lastName
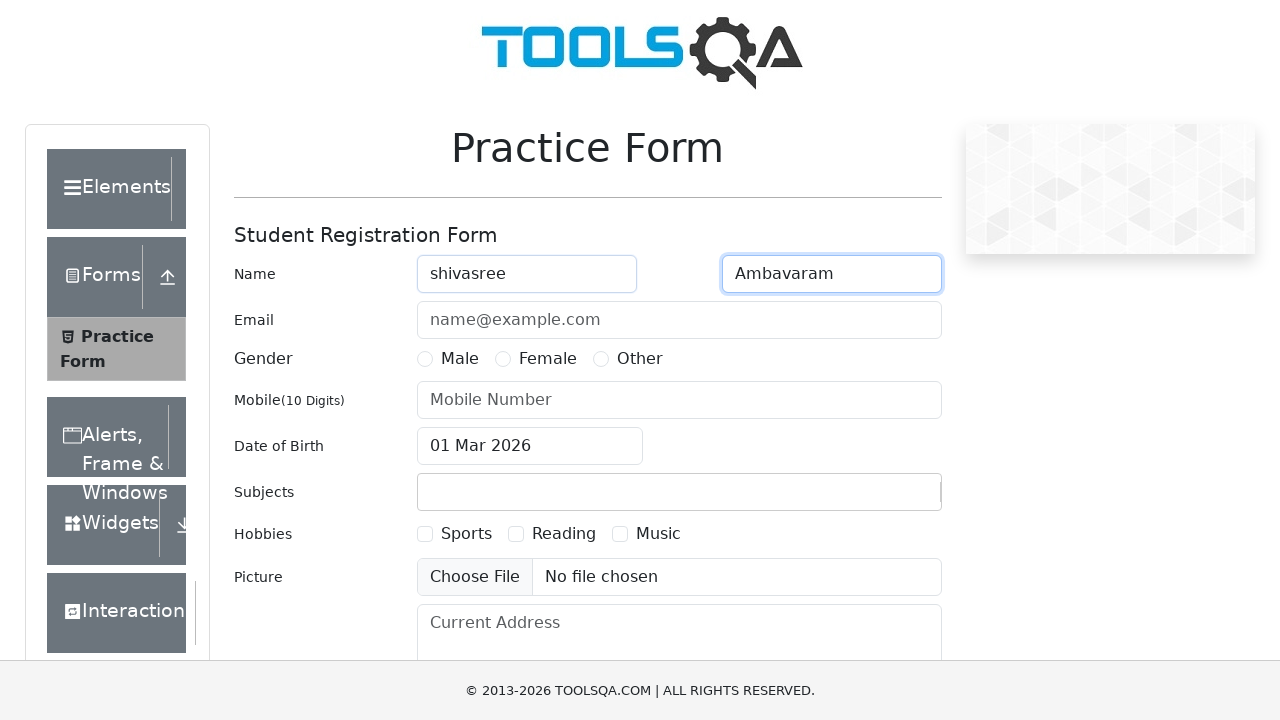

Filled email field with 'testuser2024@example.com' on #userEmail
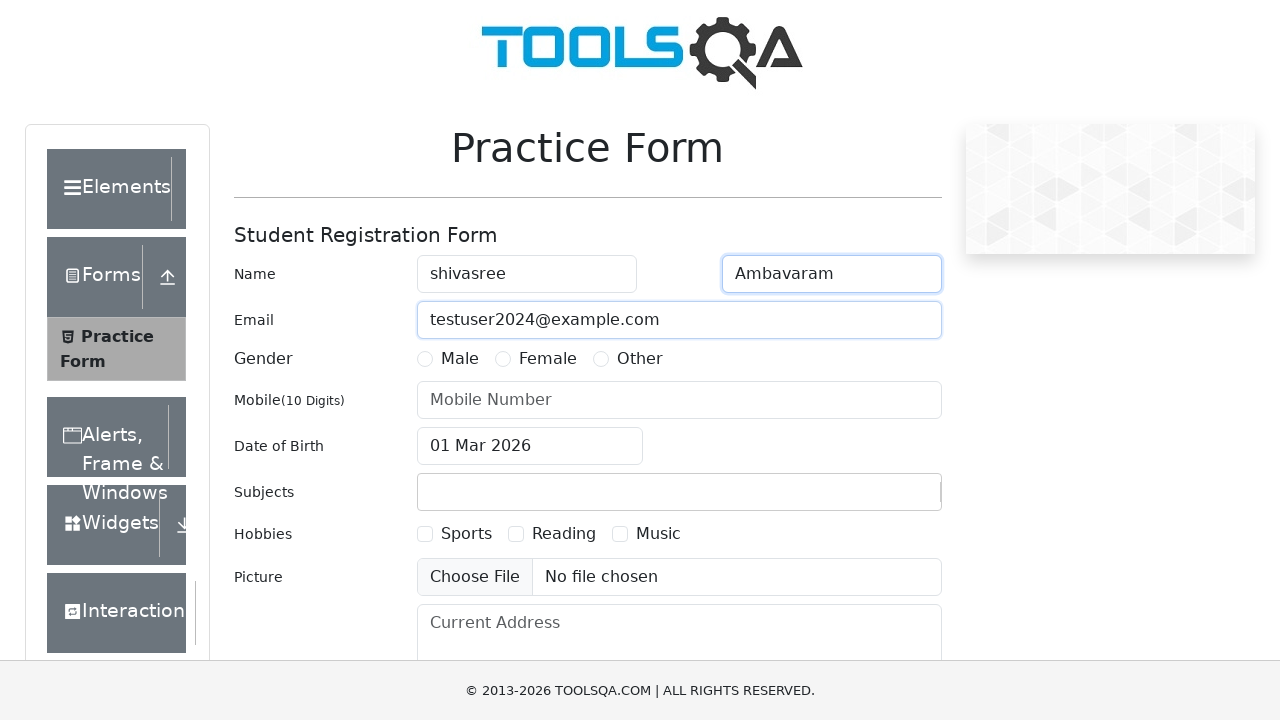

Scrolled down to view more form fields
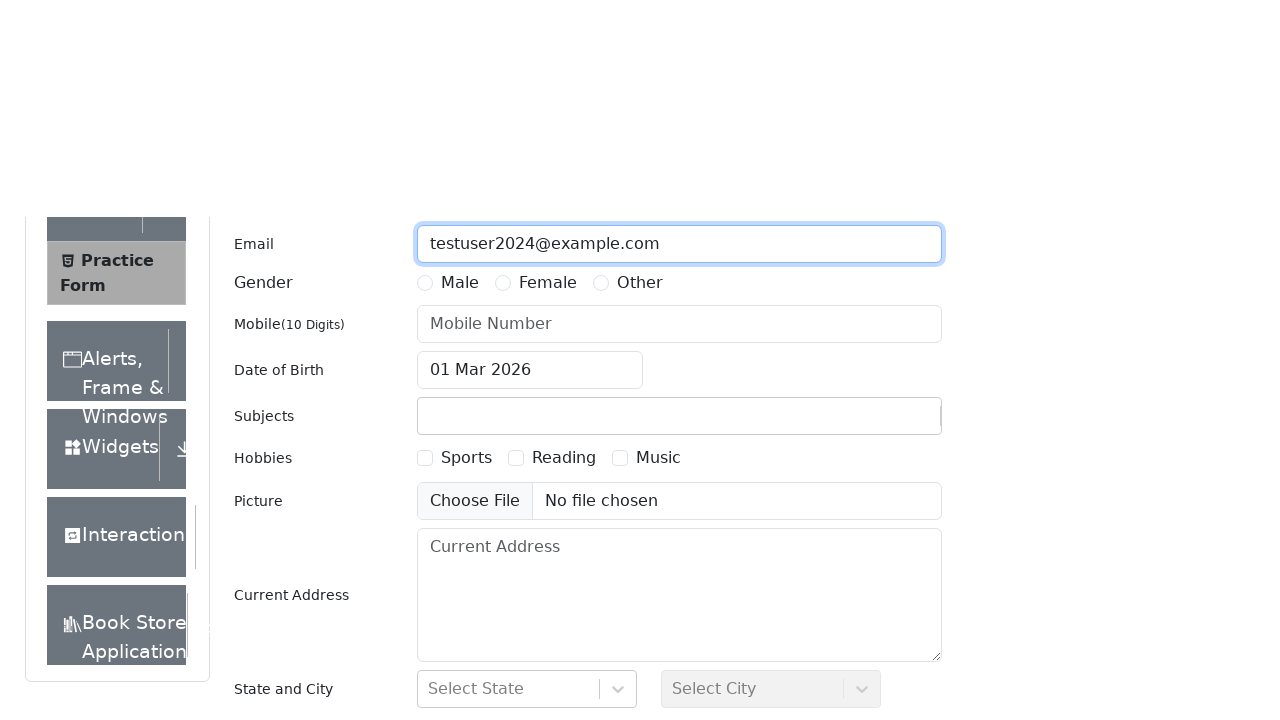

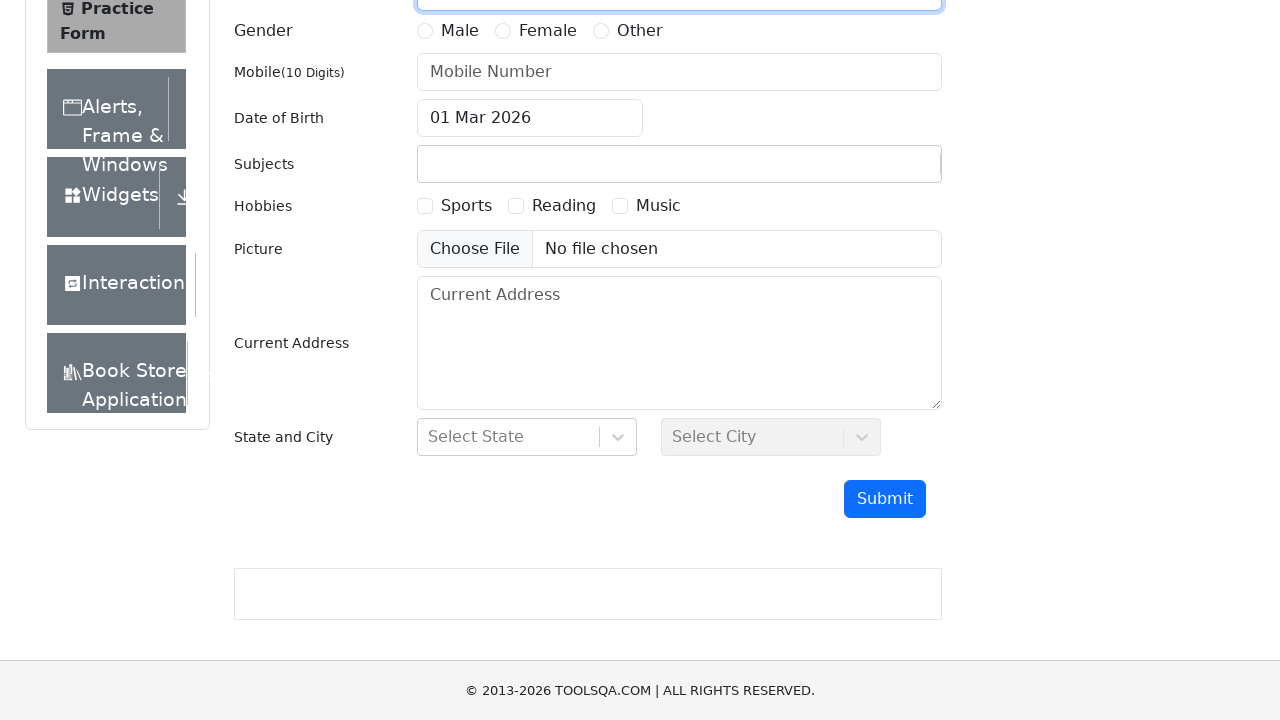